Tests filtering to display only active (non-completed) items

Starting URL: https://demo.playwright.dev/todomvc

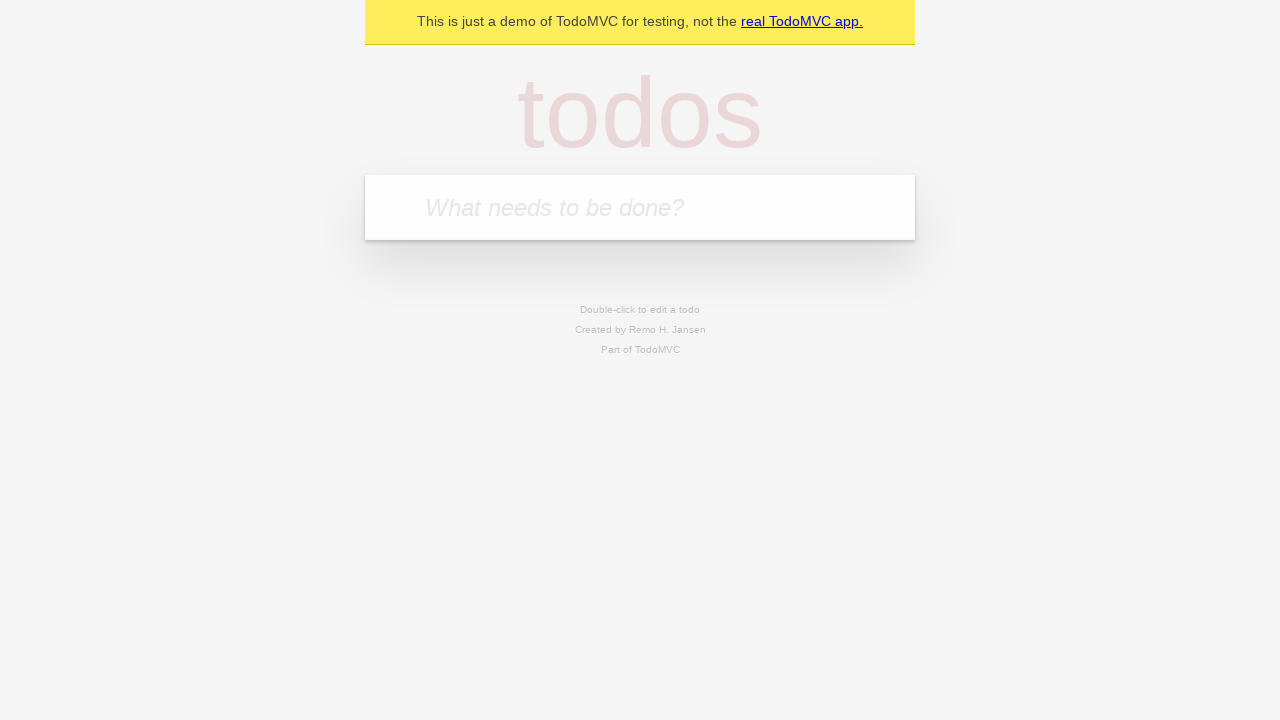

Filled new todo field with 'buy some cheese' on .new-todo
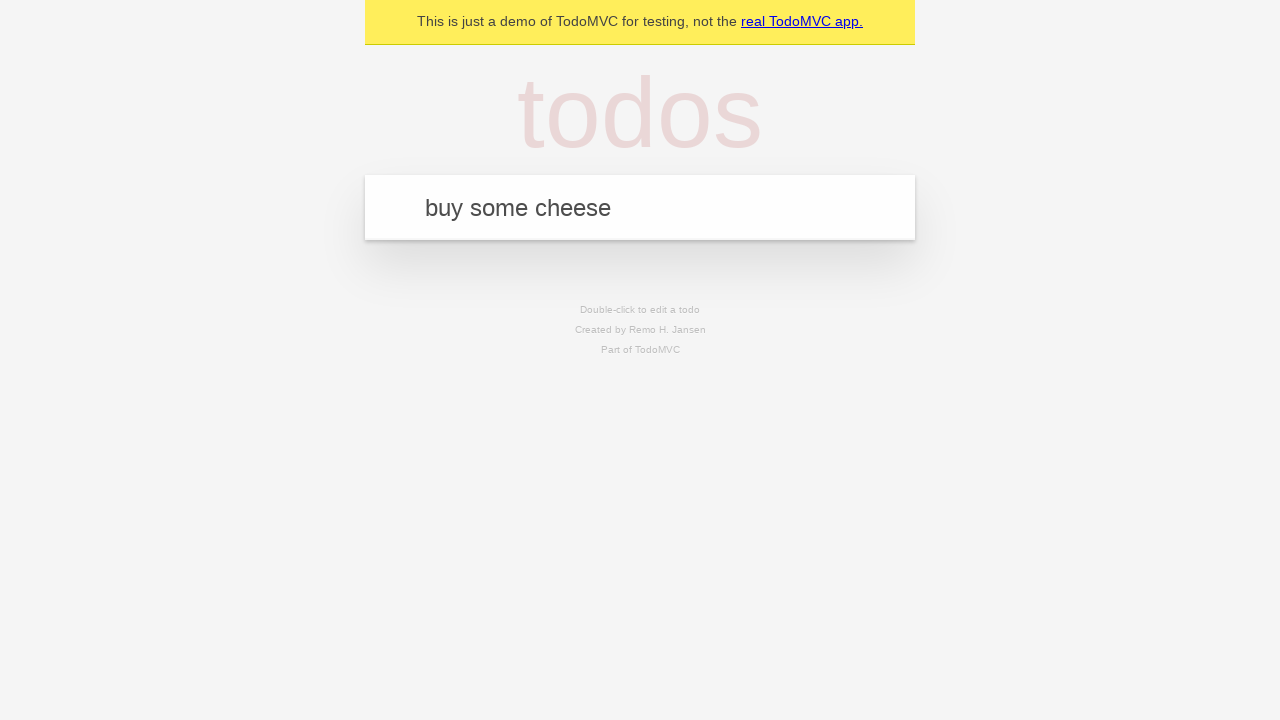

Pressed Enter to create first todo item on .new-todo
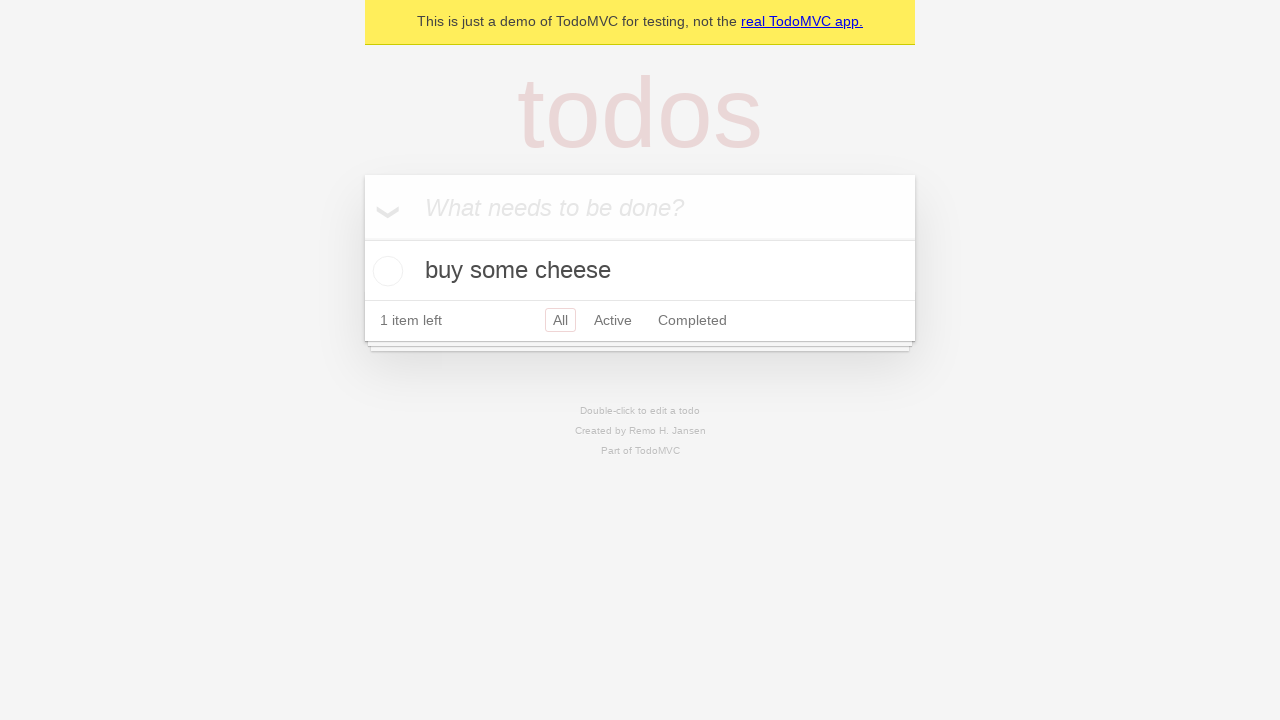

Filled new todo field with 'feed the cat' on .new-todo
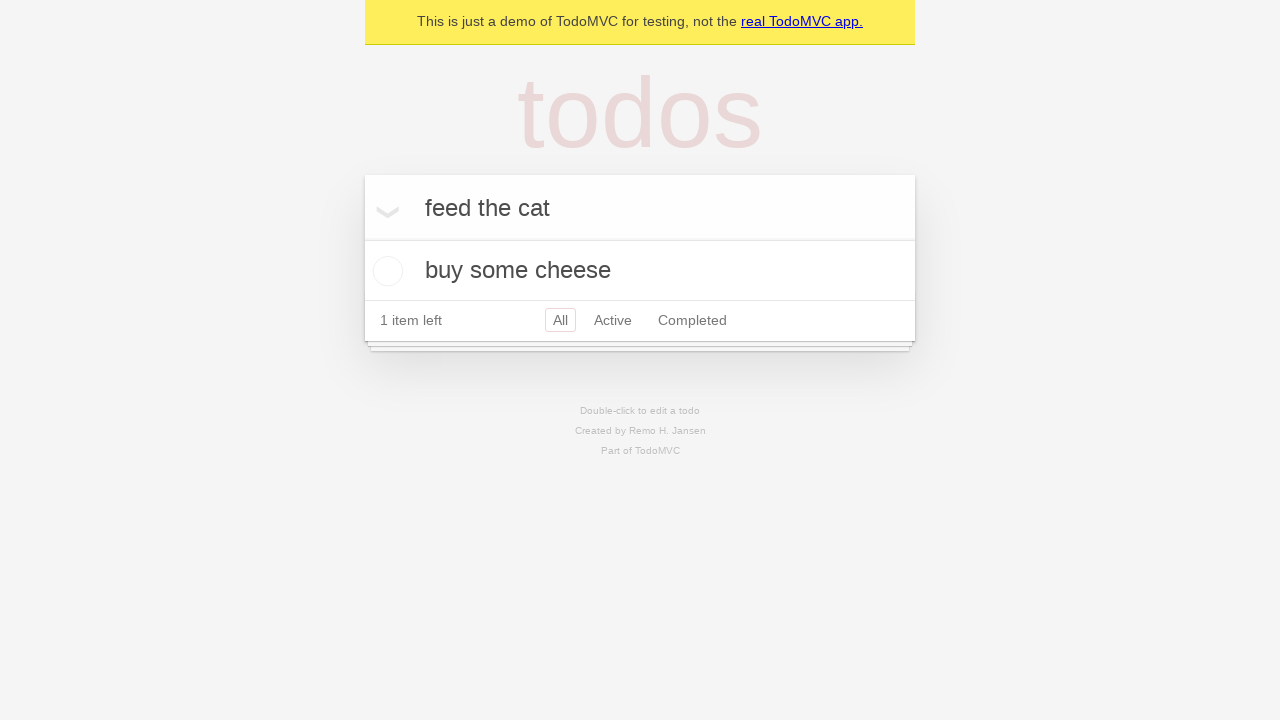

Pressed Enter to create second todo item on .new-todo
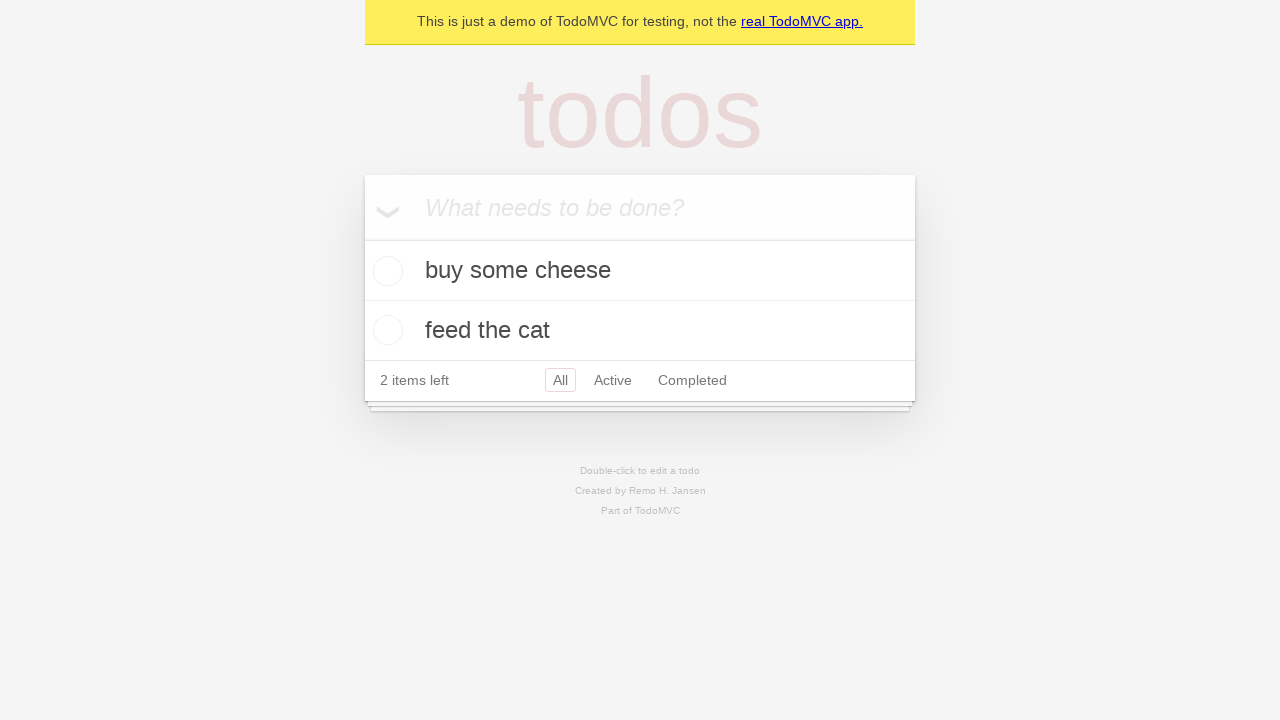

Filled new todo field with 'book a doctors appointment' on .new-todo
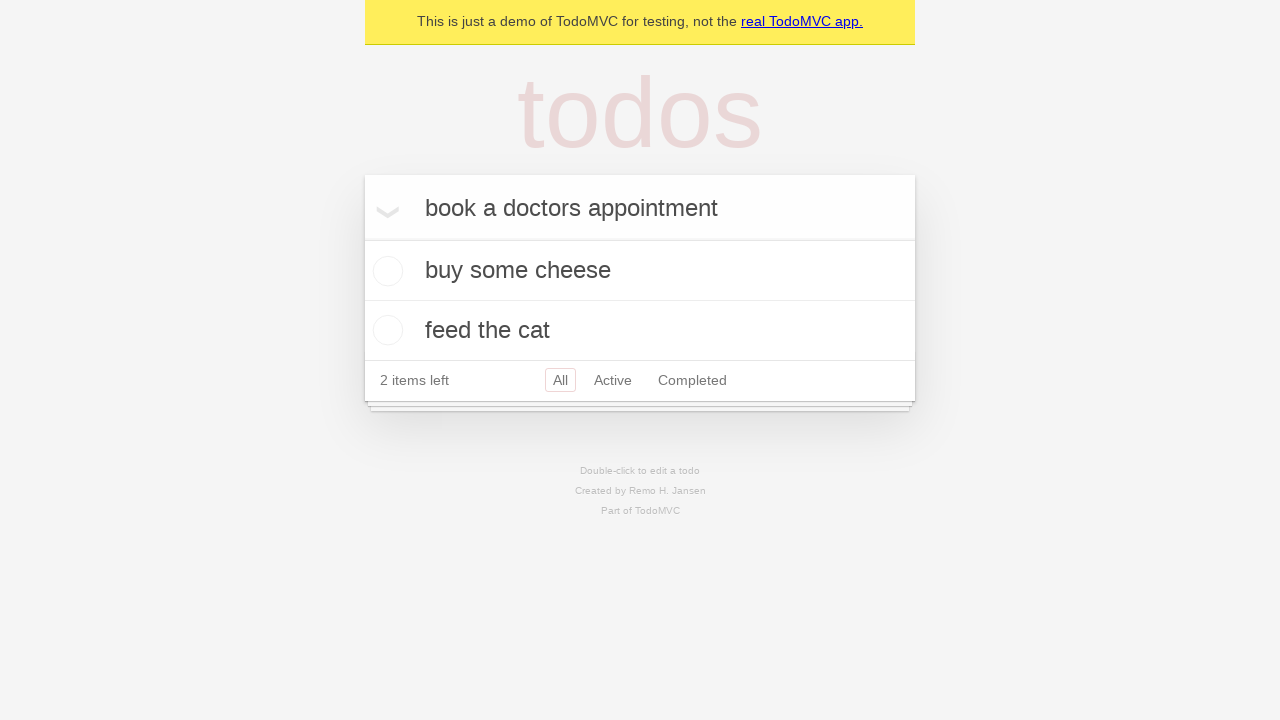

Pressed Enter to create third todo item on .new-todo
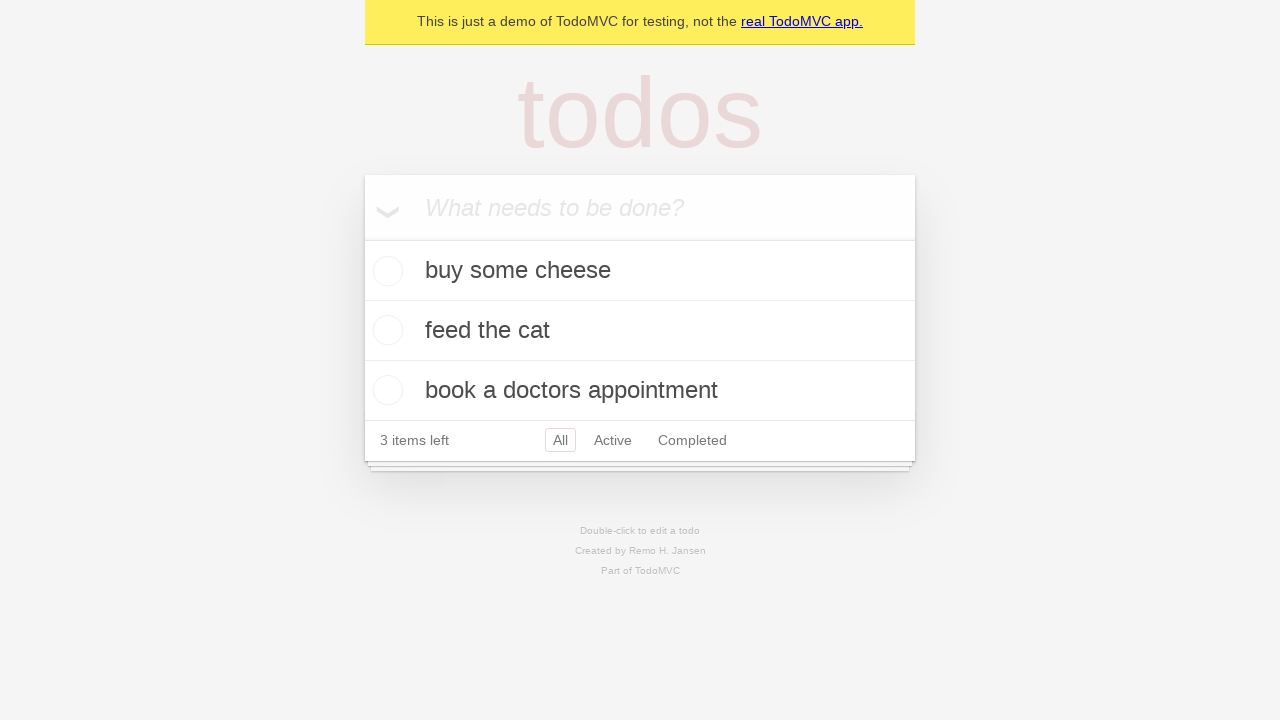

Marked second todo item as completed at (385, 330) on .todo-list li .toggle >> nth=1
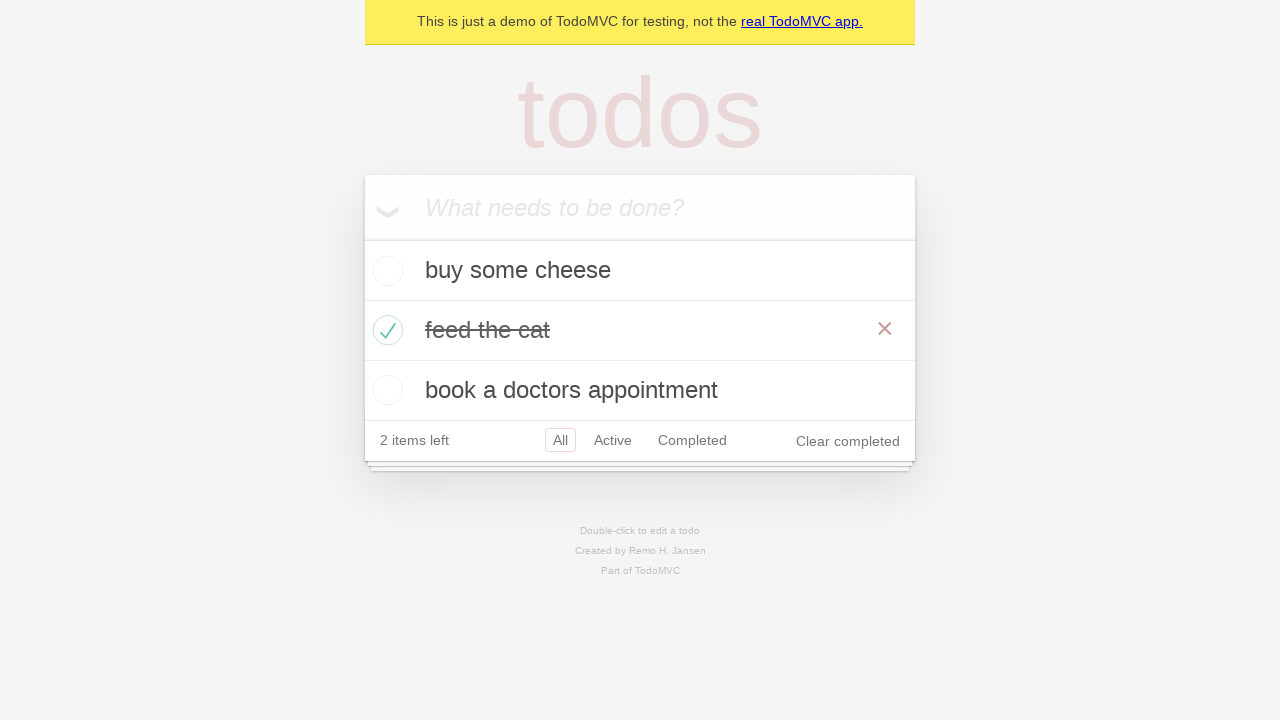

Clicked Active filter to display only active (non-completed) items at (613, 440) on .filters >> text=Active
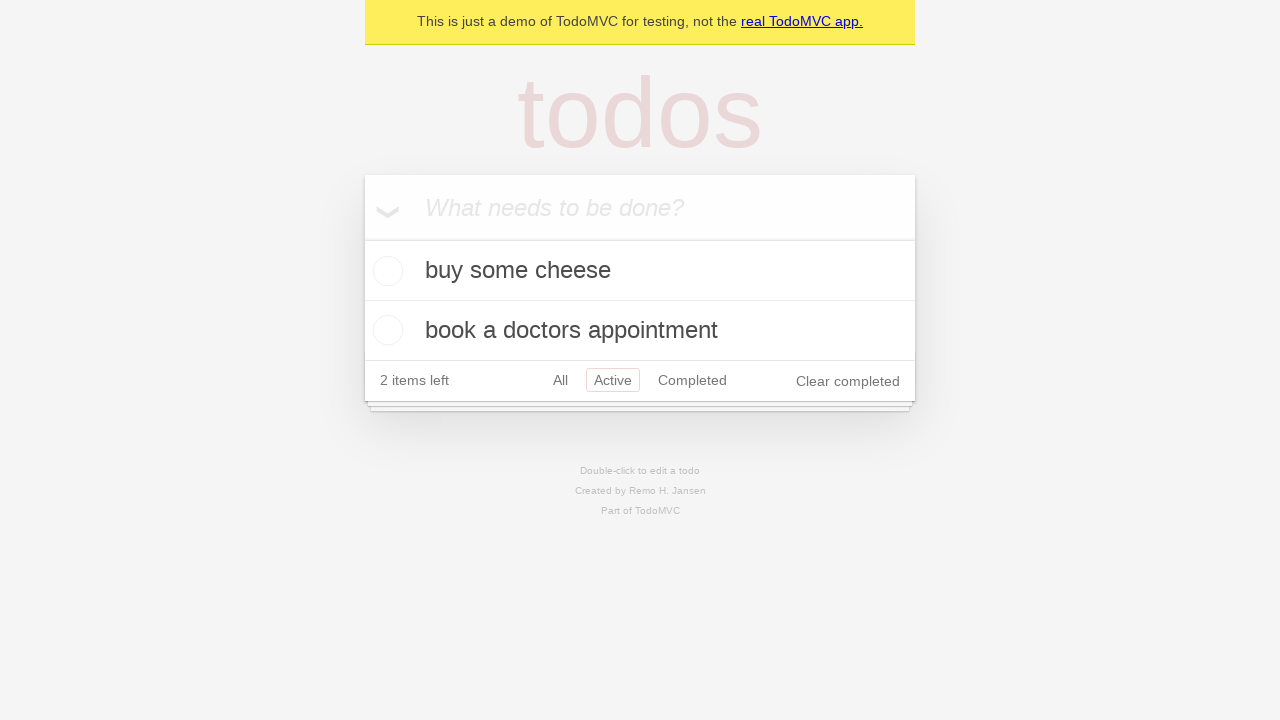

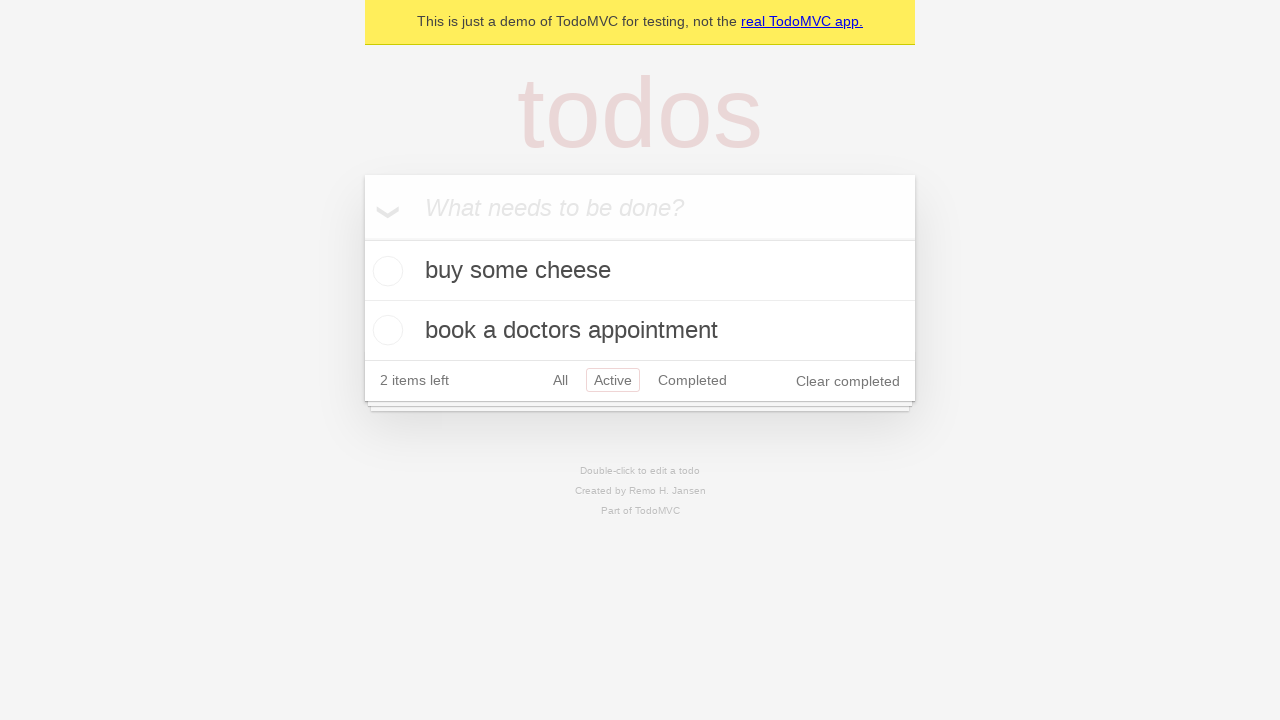